Tests finding and clicking a link by its full text content (calculated mathematical expression "224592"), then filling forms on the resulting page and submitting.

Starting URL: http://suninjuly.github.io/find_link_text

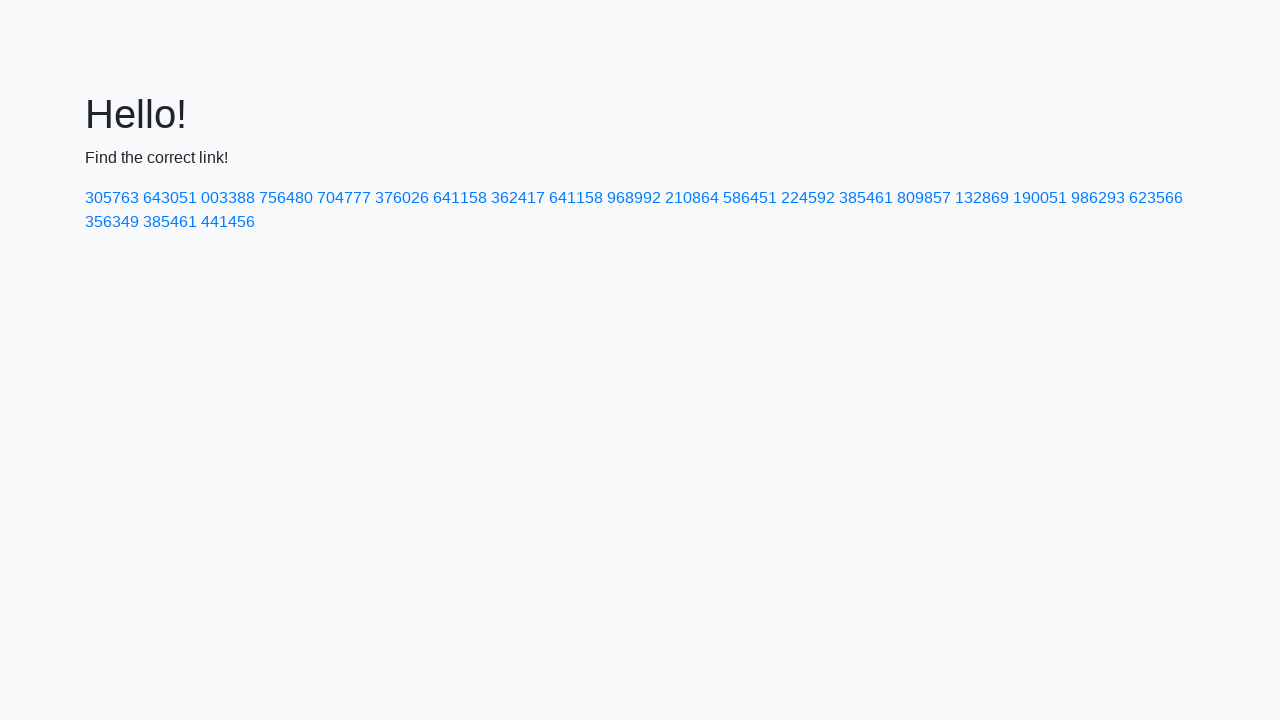

Clicked link with calculated text '224592' at (808, 198) on a:text-is('224592')
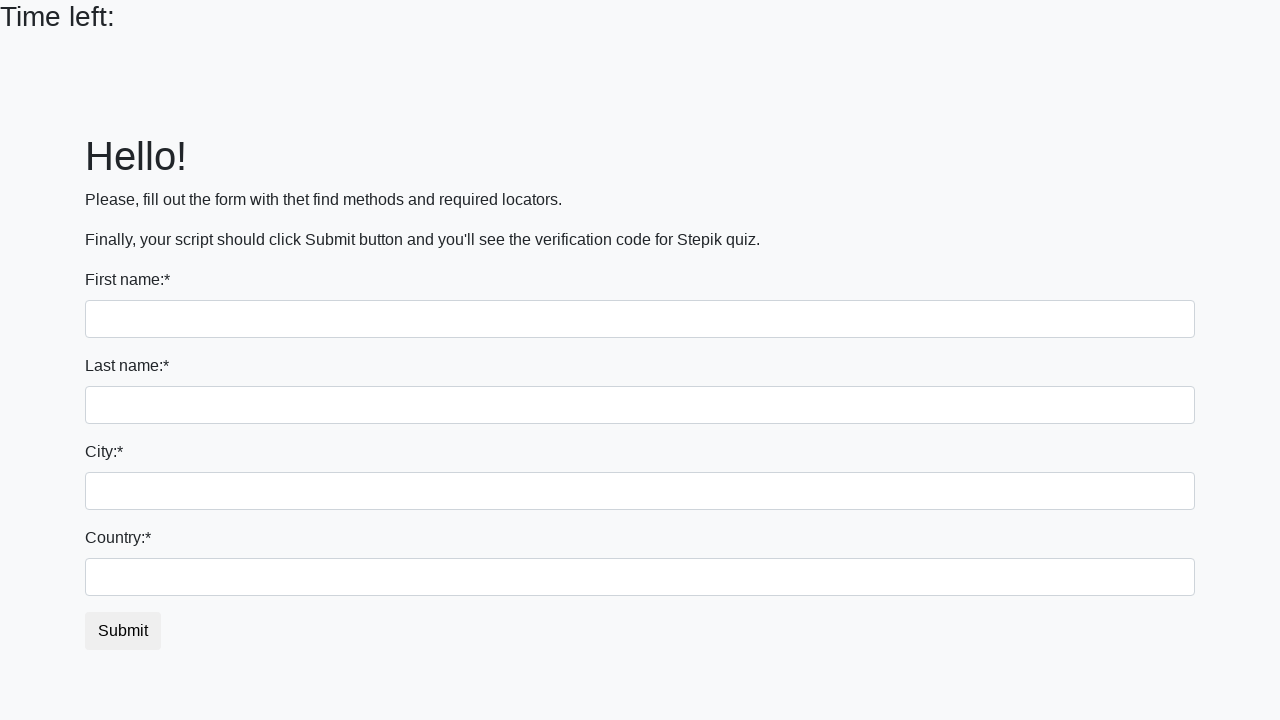

Waited for page to load (domcontentloaded)
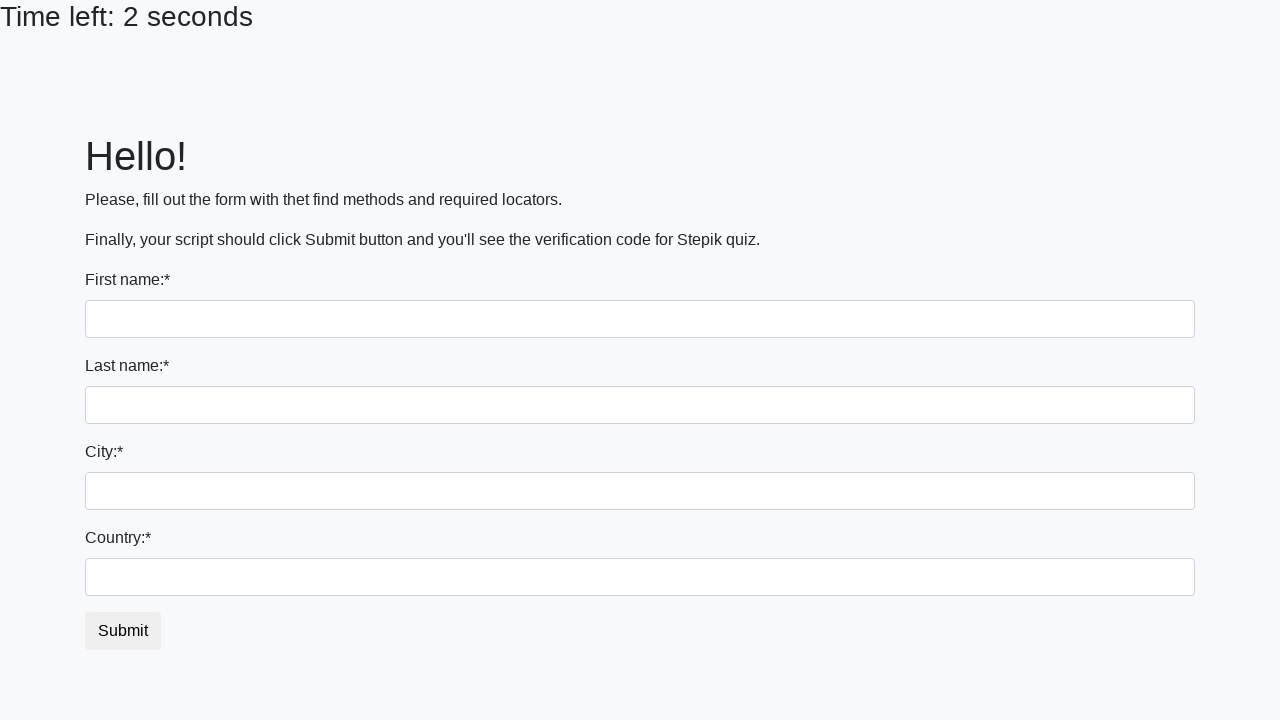

Filled first name field with 'Ivan' on input[name='first_name']
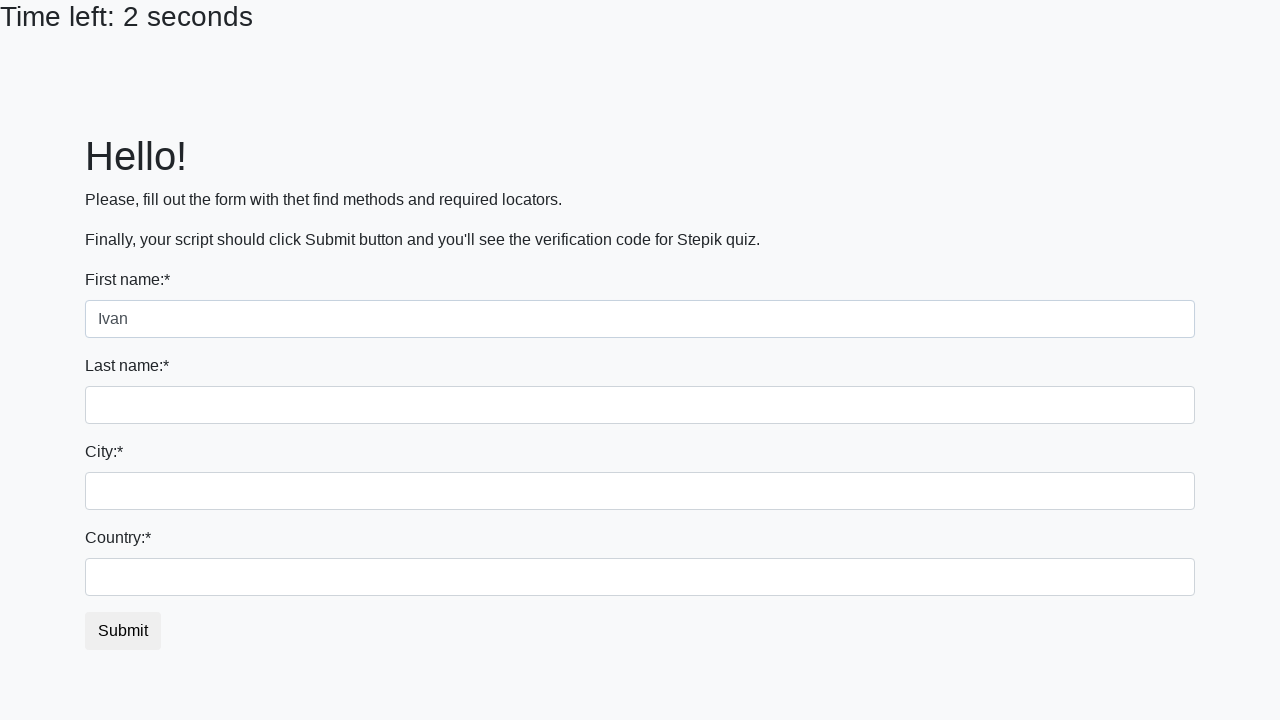

Filled last name field with 'Petrov' on input[name='last_name']
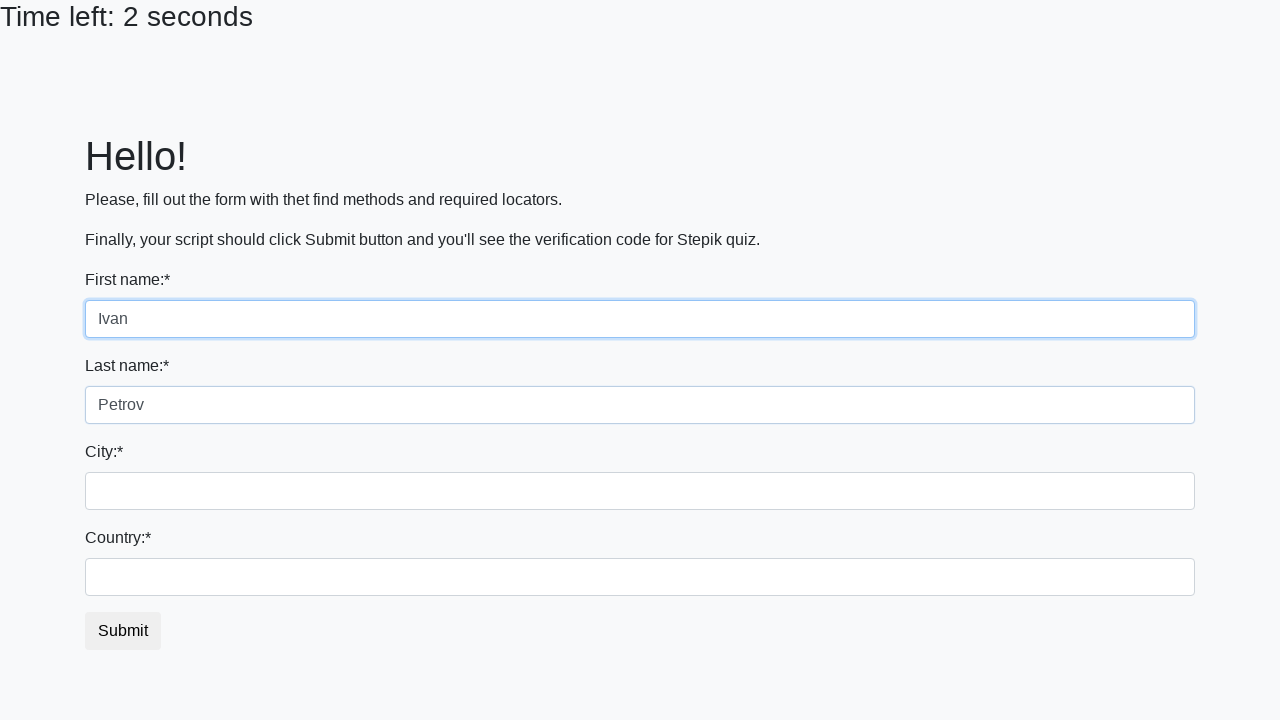

Clicked submit button at (123, 631) on button[type='submit']
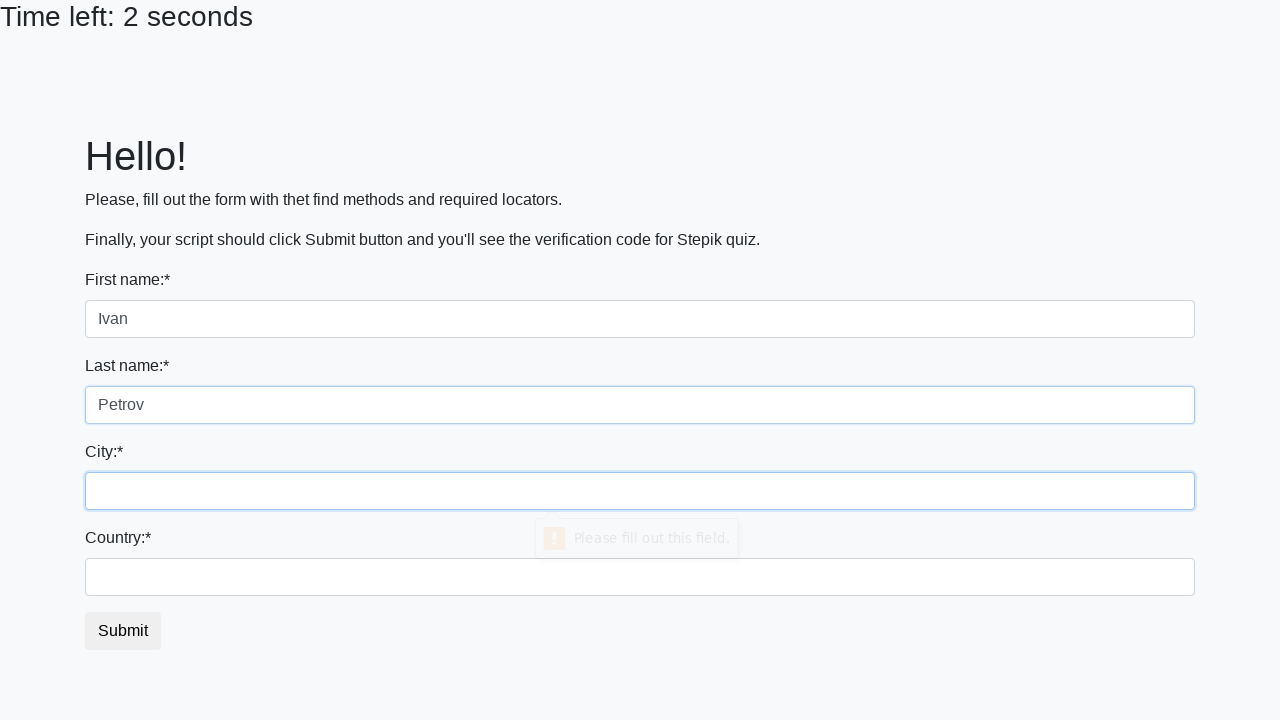

Set up alert handler to accept dialogs
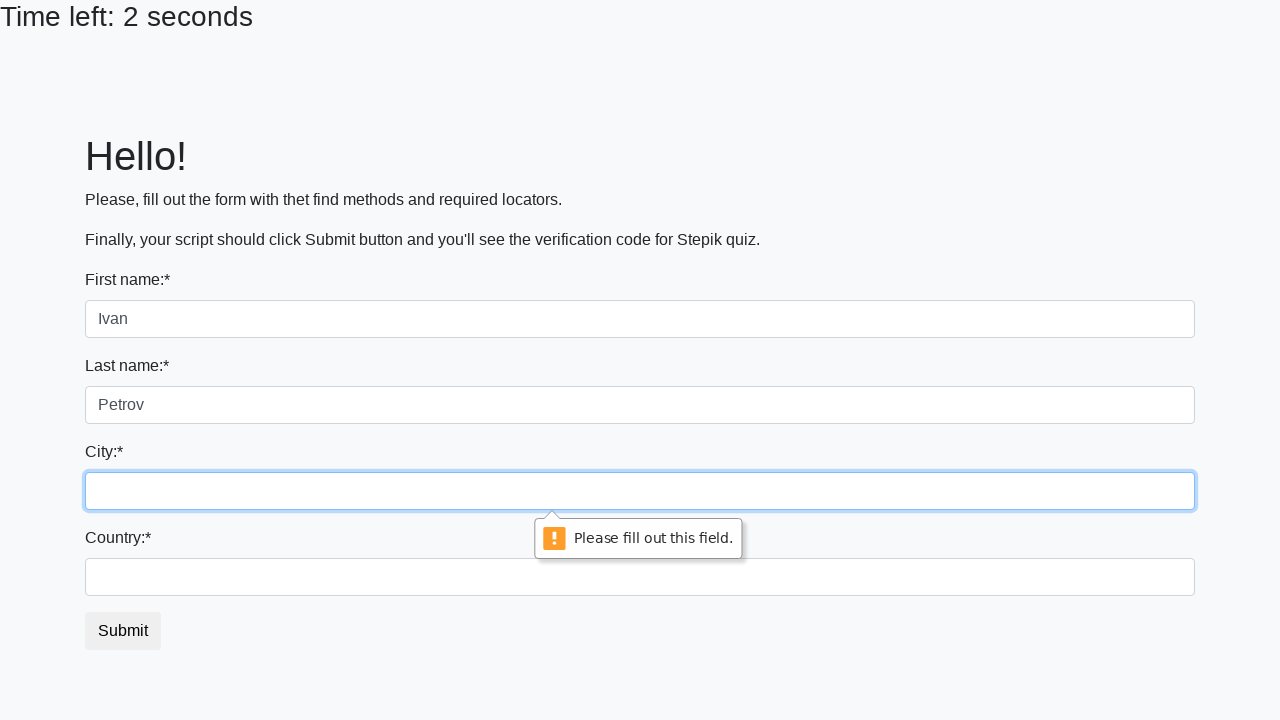

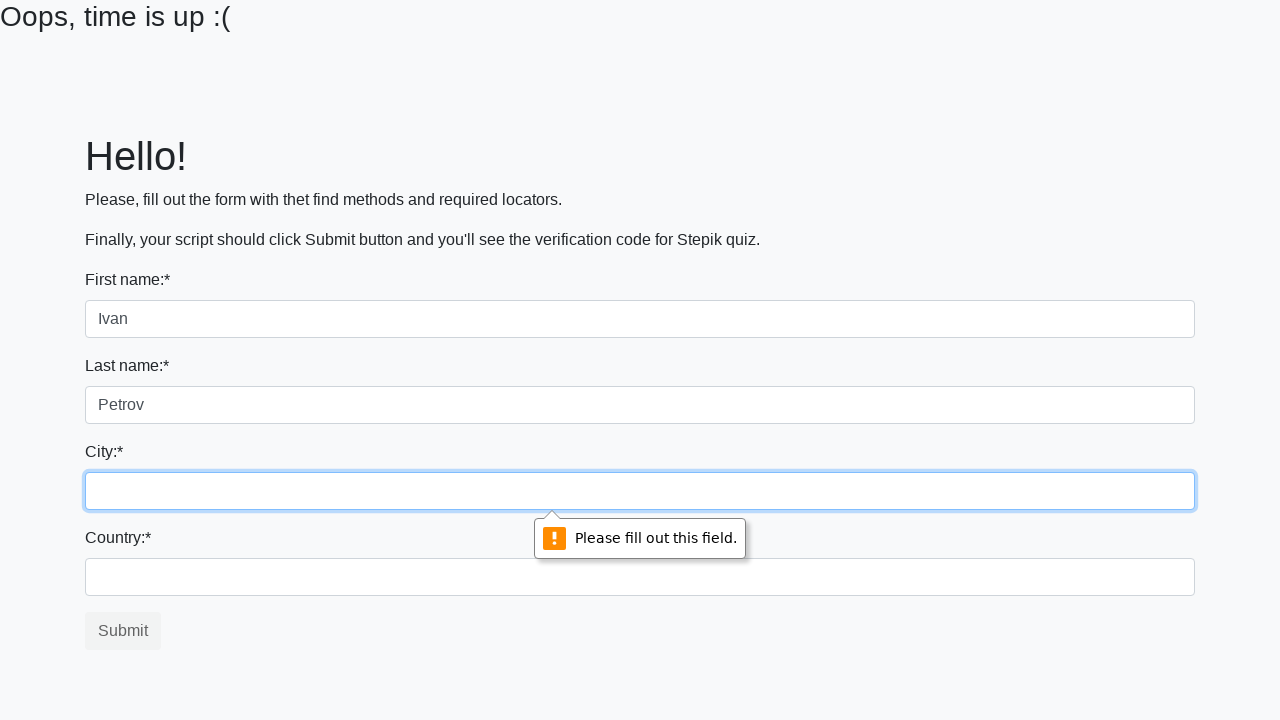